Tests autosuggest dropdown functionality by clicking on the autosuggest input field, typing a search term to trigger suggestions, and selecting "India" from the dropdown list.

Starting URL: https://rahulshettyacademy.com/dropdownsPractise/

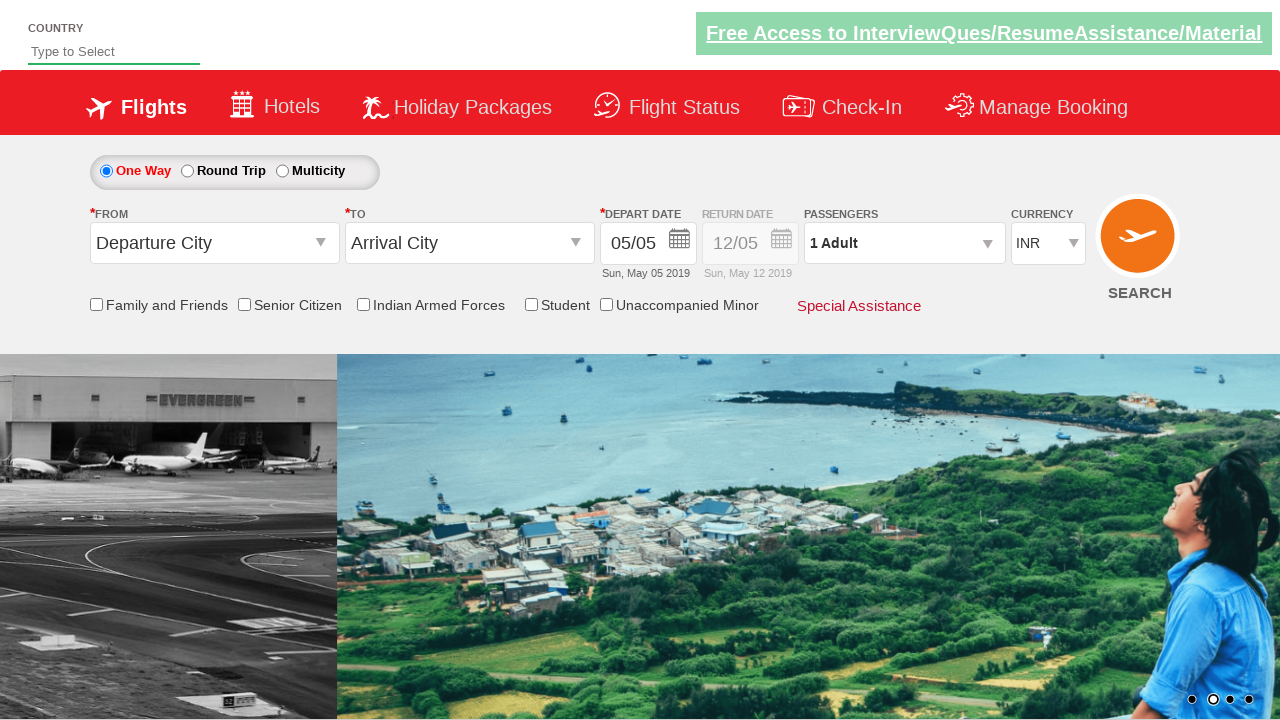

Clicked on the autosuggest input field at (114, 52) on input#autosuggest
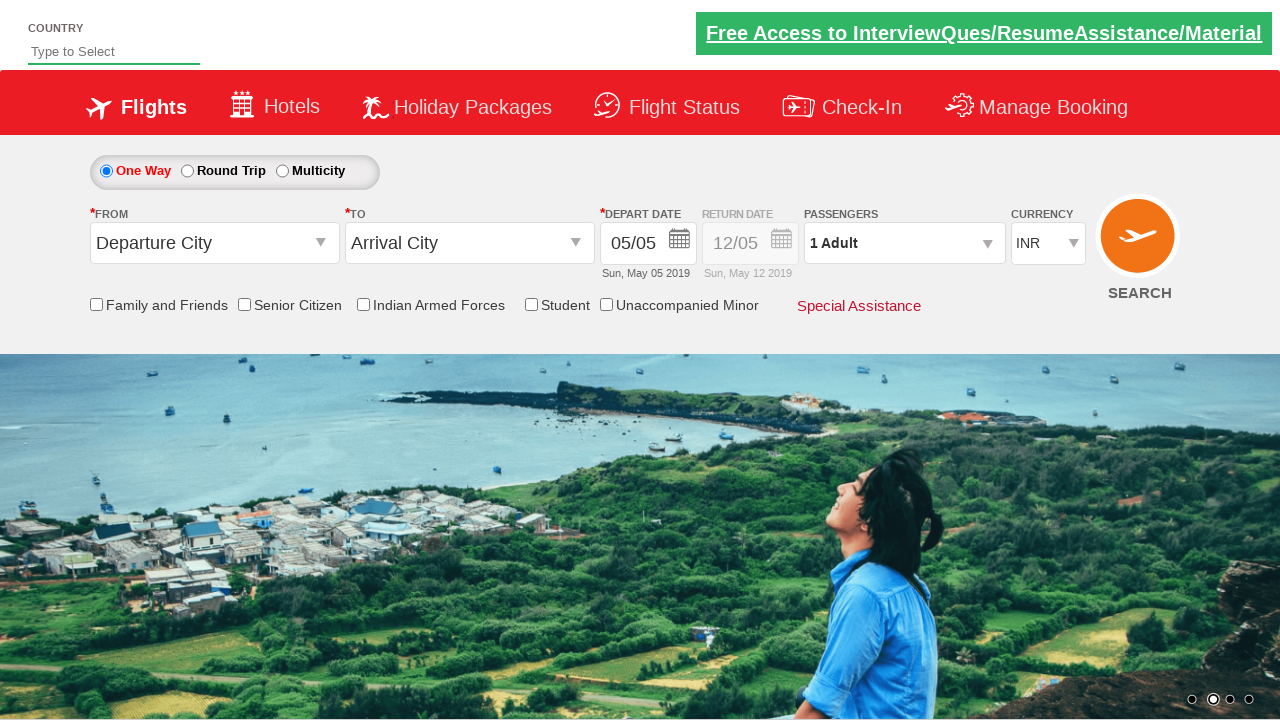

Typed 'ind' in autosuggest field to trigger suggestions on input#autosuggest
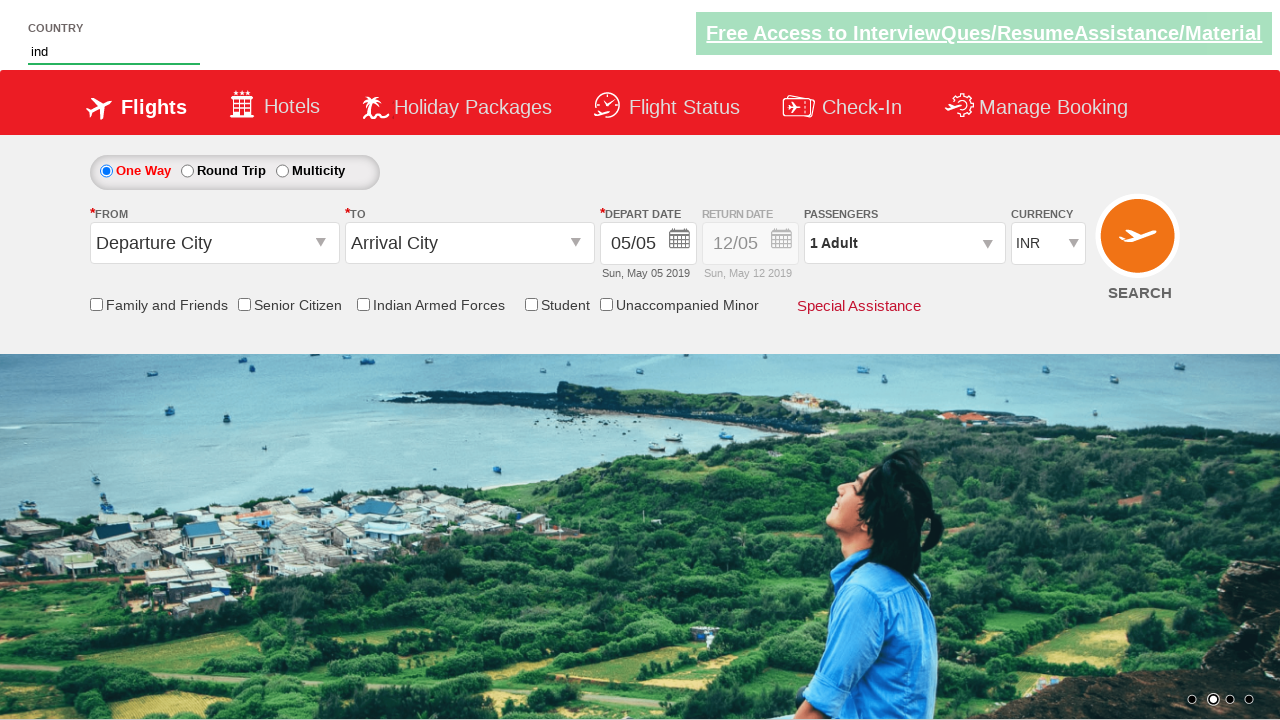

Waited for suggestion dropdown to appear
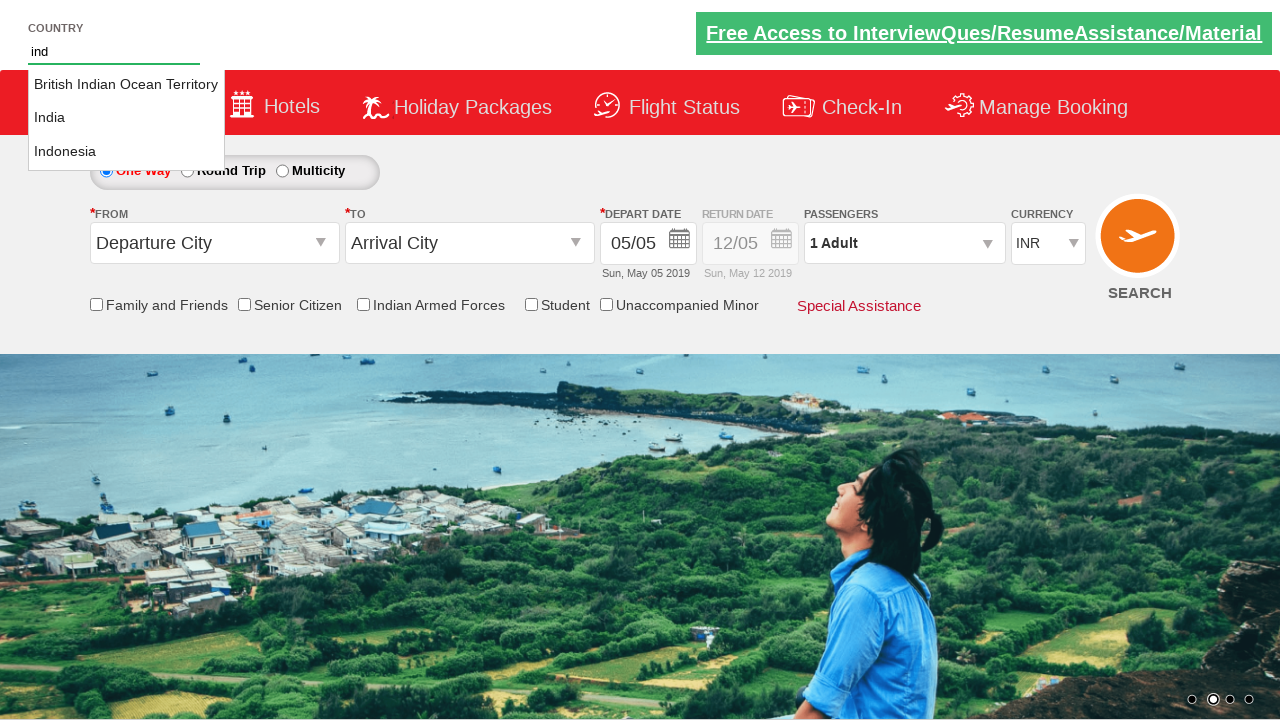

Selected 'India' from the autosuggest dropdown at (126, 118) on a.ui-corner-all >> nth=1
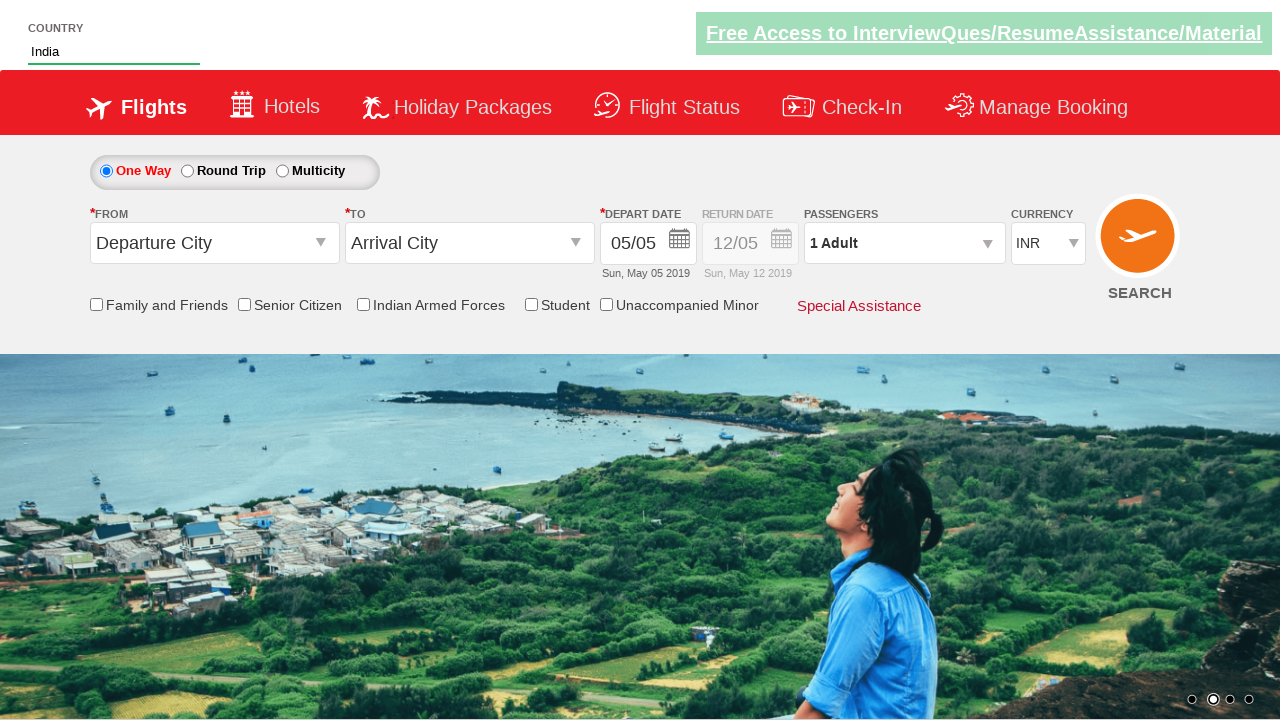

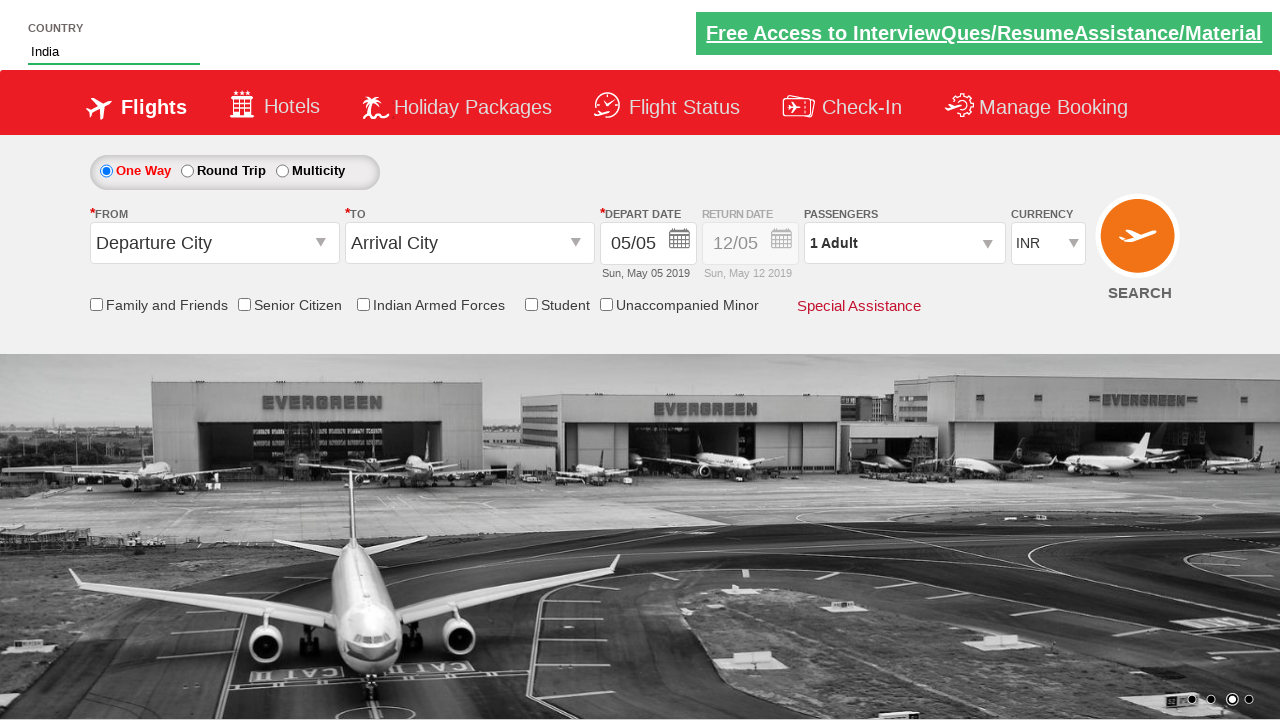